Tests a web form by entering text into a text box and clicking the submit button, then verifying the success message is displayed.

Starting URL: https://www.selenium.dev/selenium/web/web-form.html

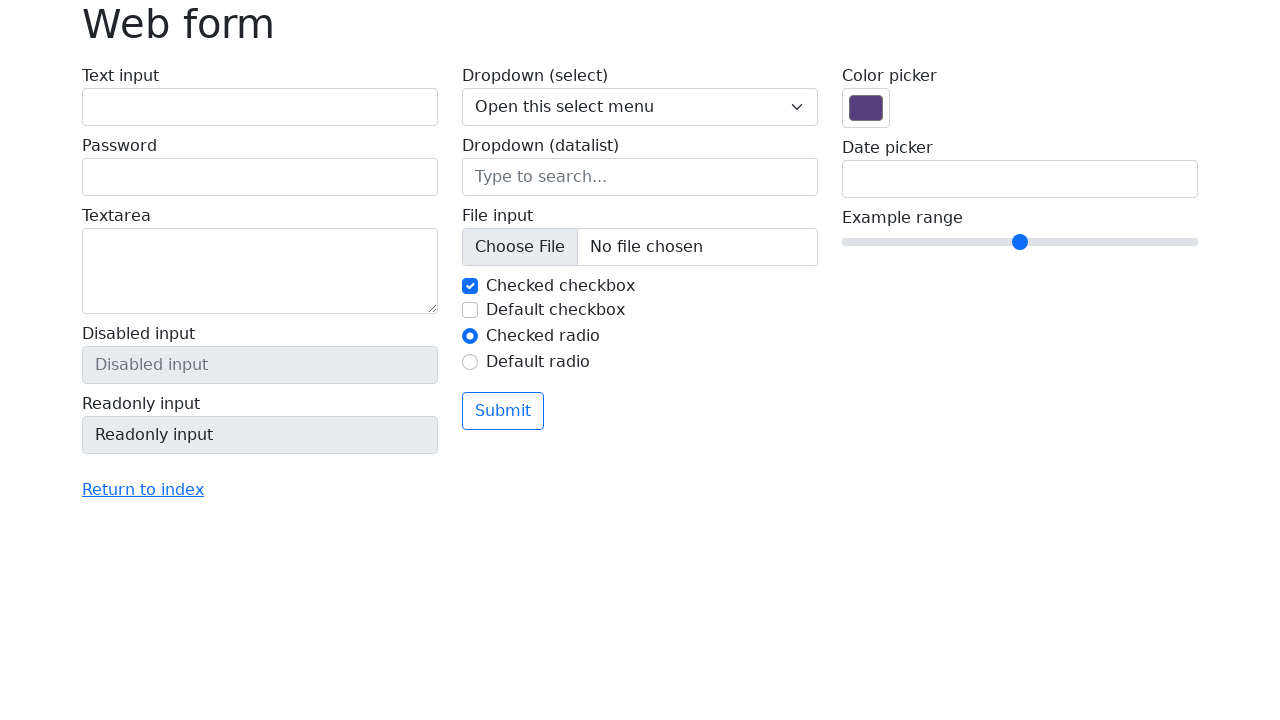

Verified page title is 'Web form'
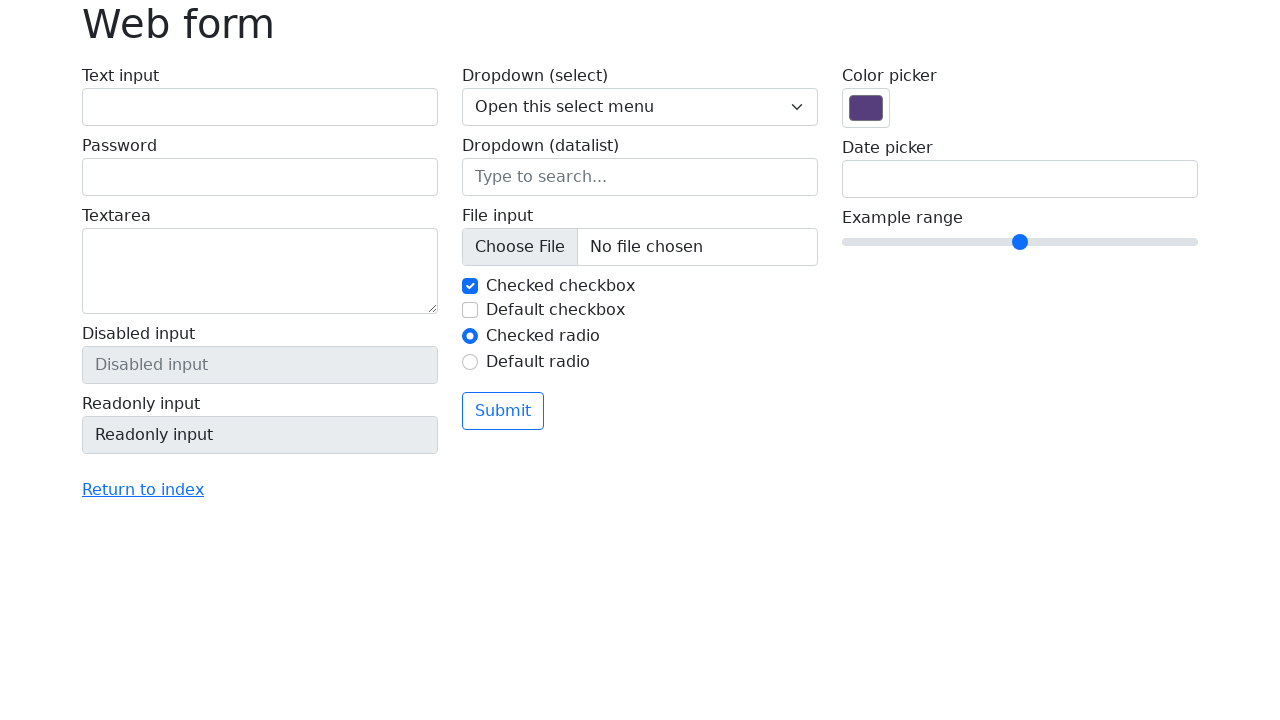

Filled text input field with 'Selenium' on input[name='my-text']
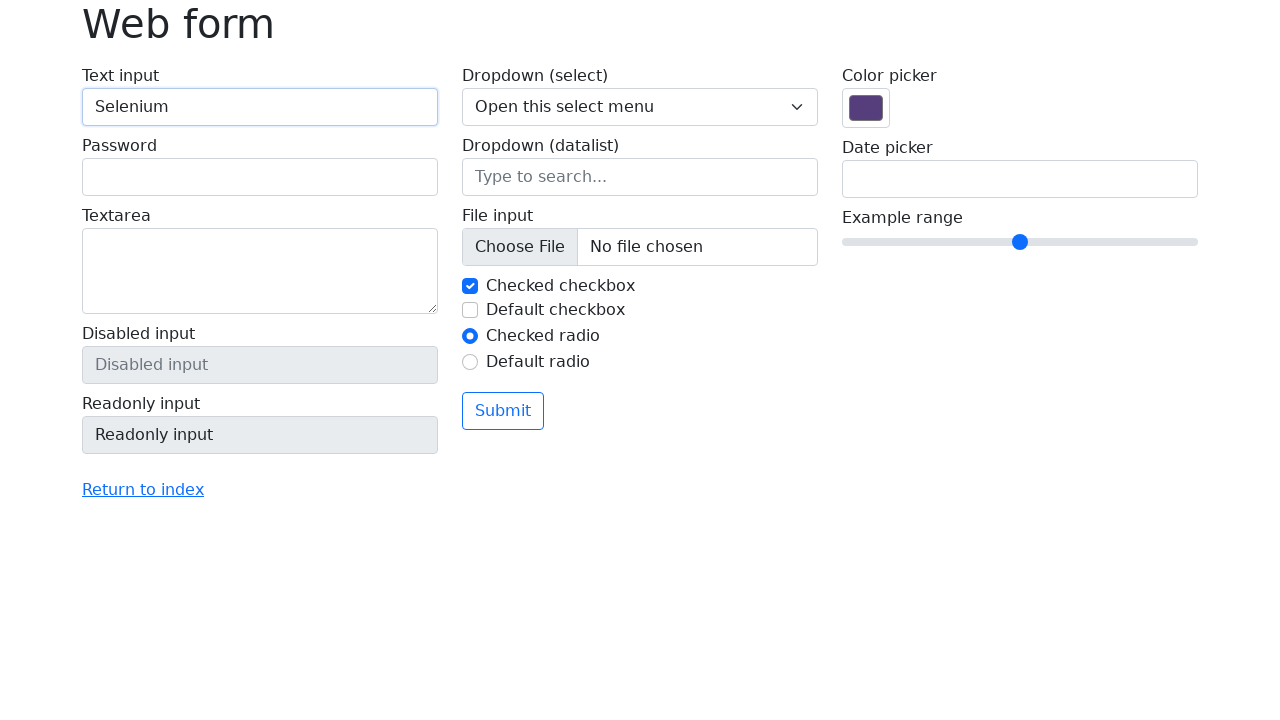

Clicked the submit button at (503, 411) on button
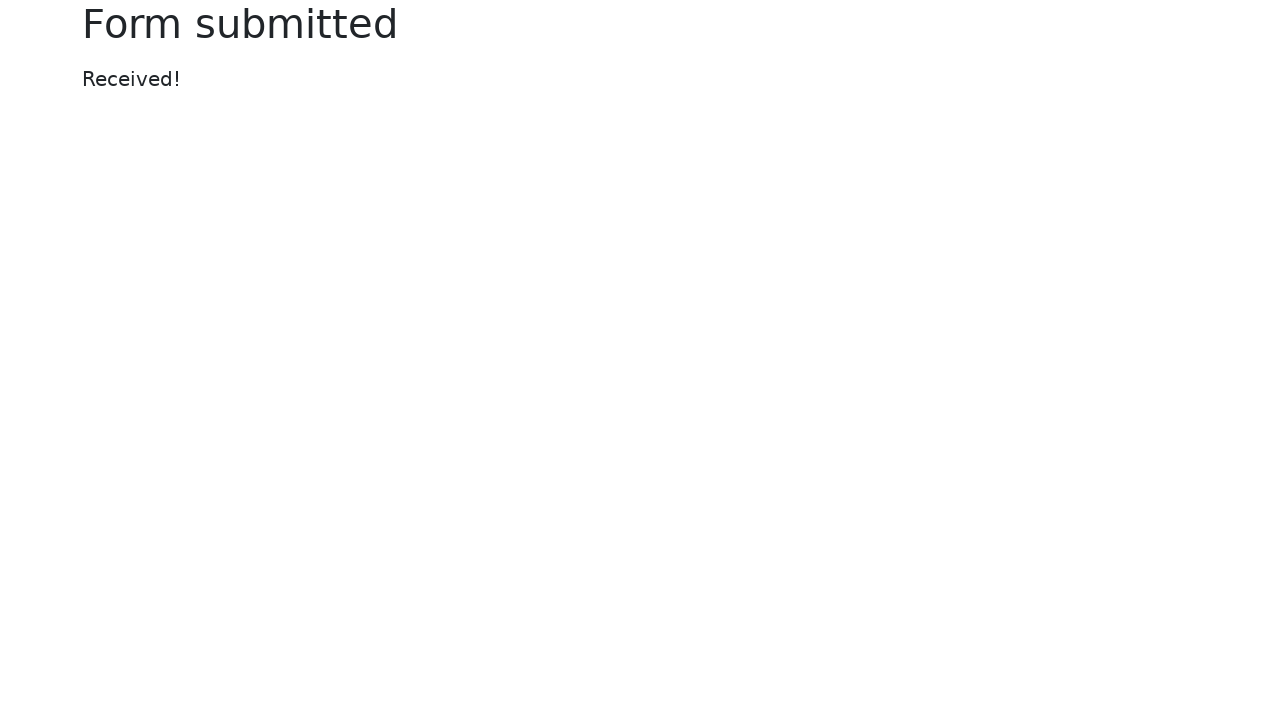

Success message element loaded
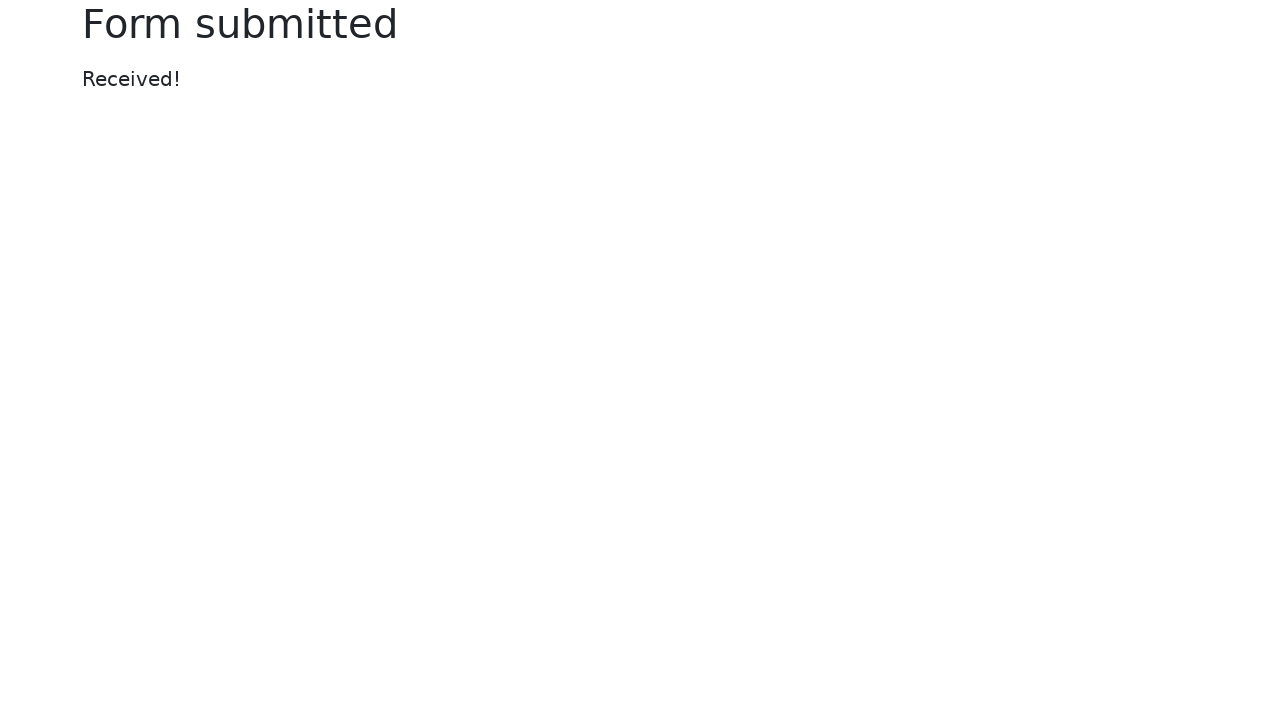

Verified success message displays 'Received!'
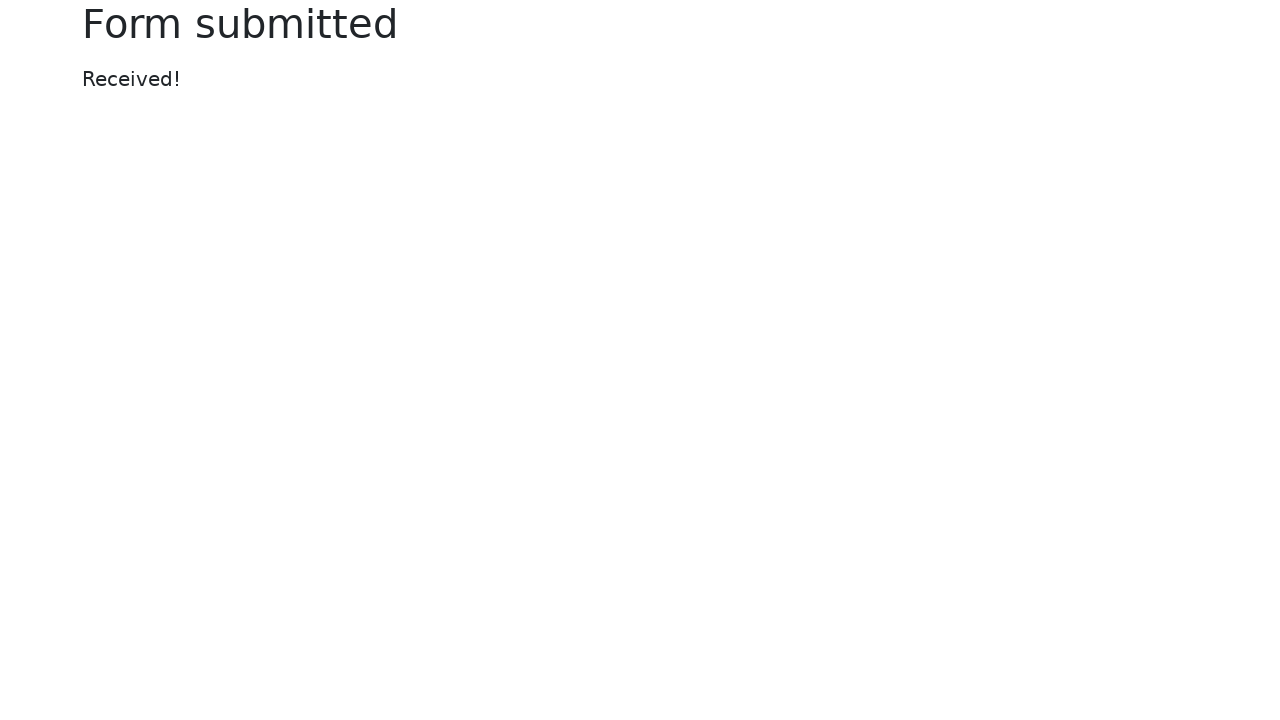

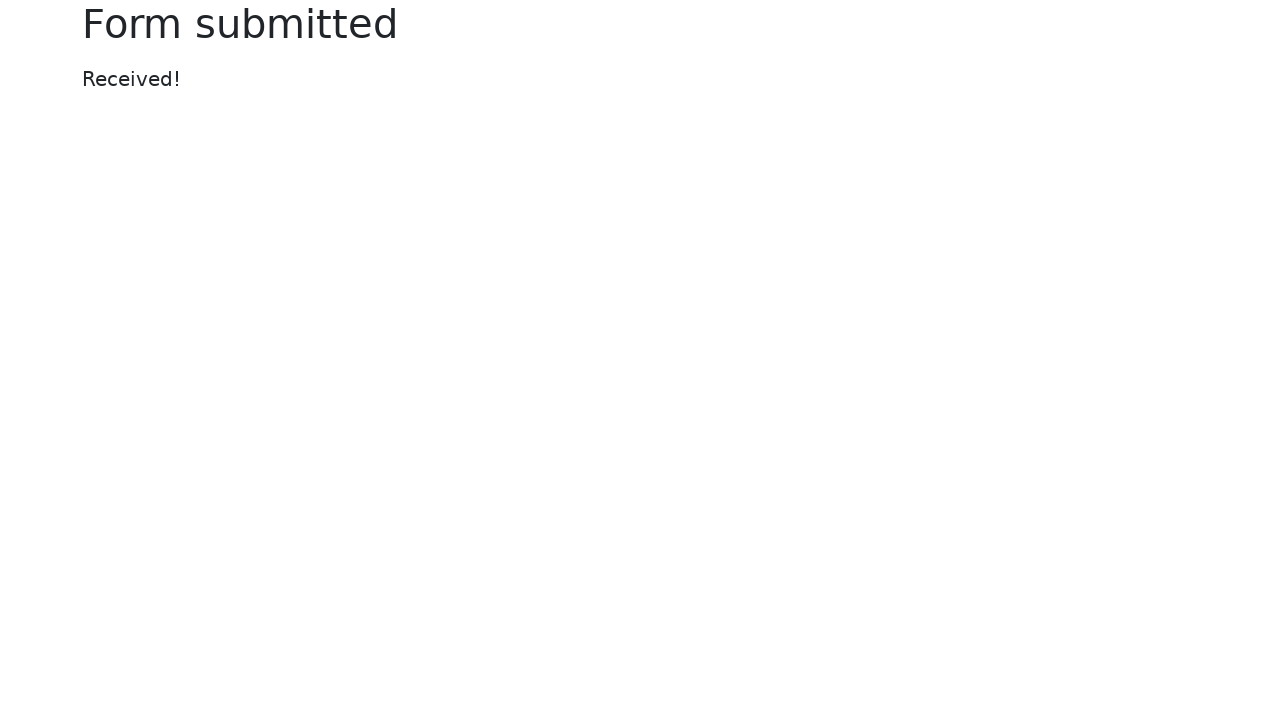